Tests keyboard actions including typing, arrow key navigation, shift-selection, and backspace deletion in an input box

Starting URL: https://techglobal-training.com/frontend

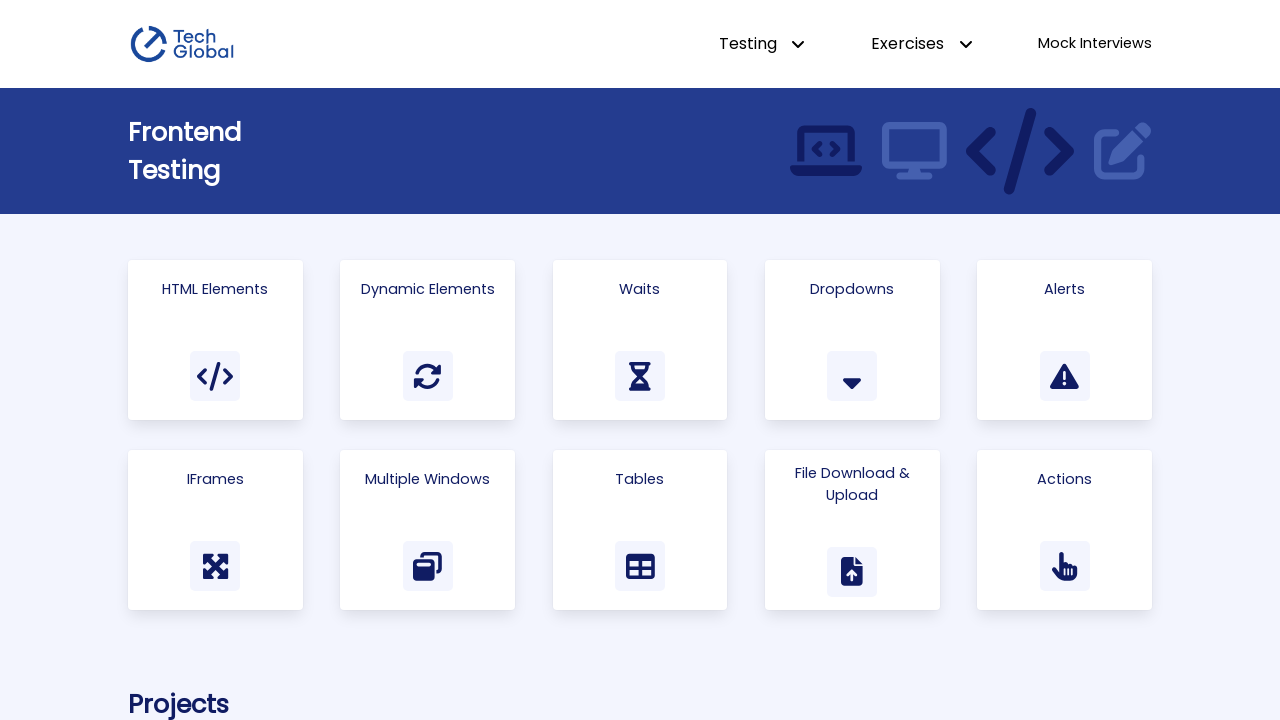

Clicked 'Actions' link to navigate to actions page at (1065, 479) on text=Actions
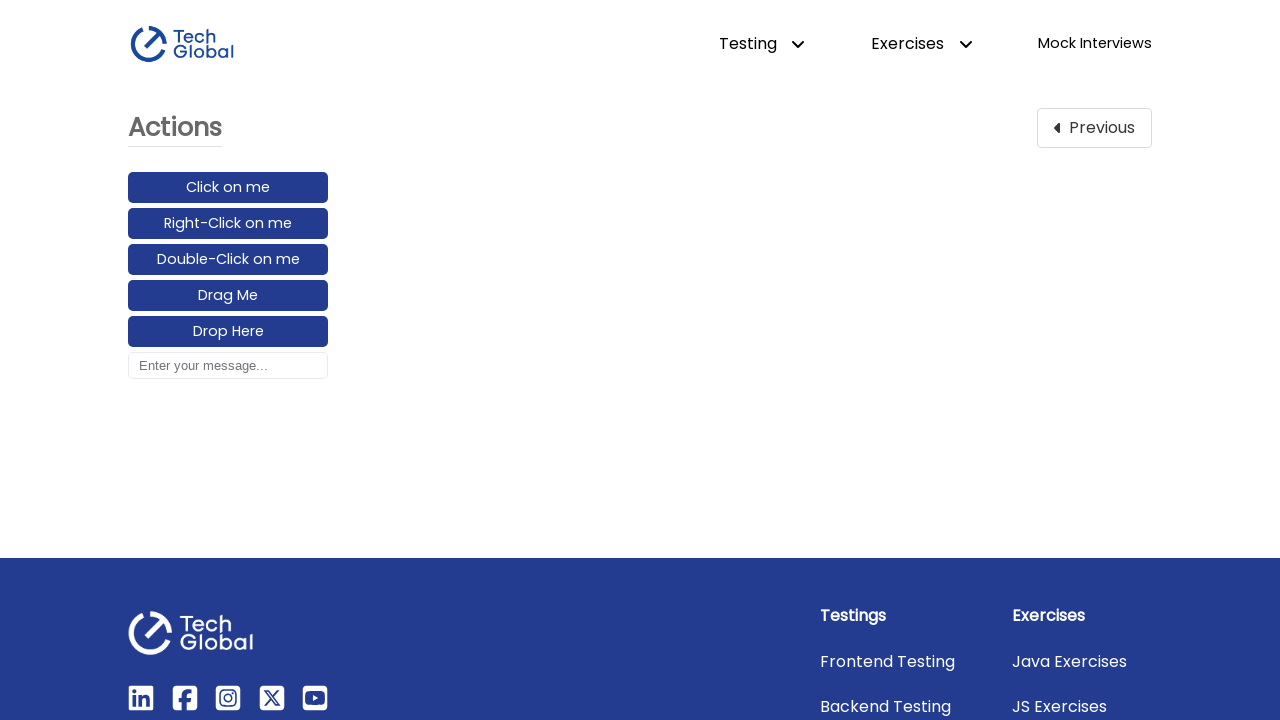

Located input box element
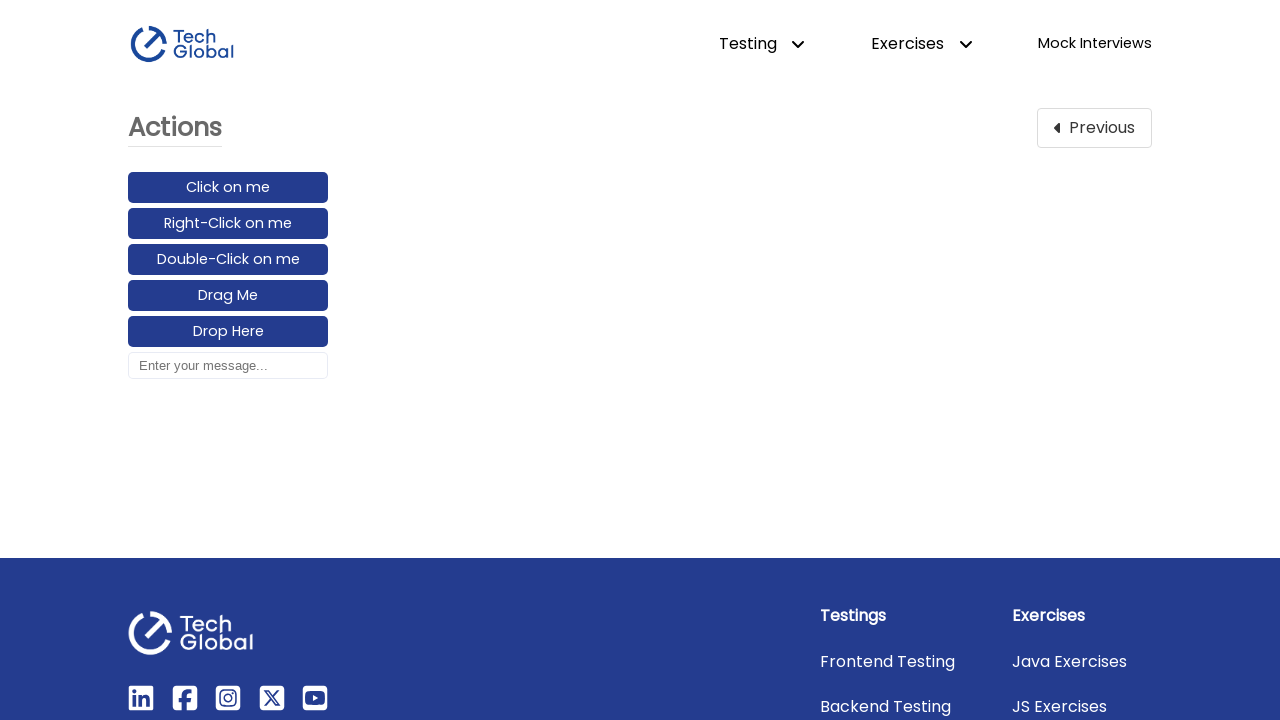

Pressed Escape key on input box on #input_box
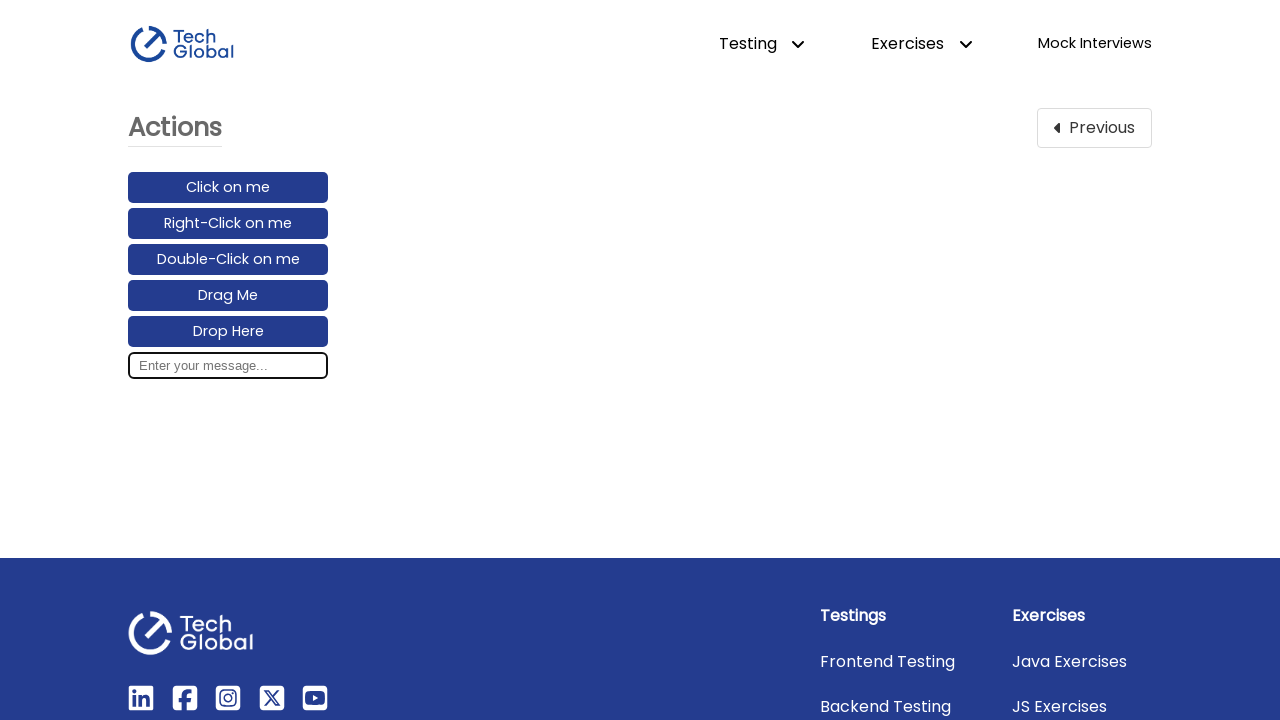

Focused on input box on #input_box
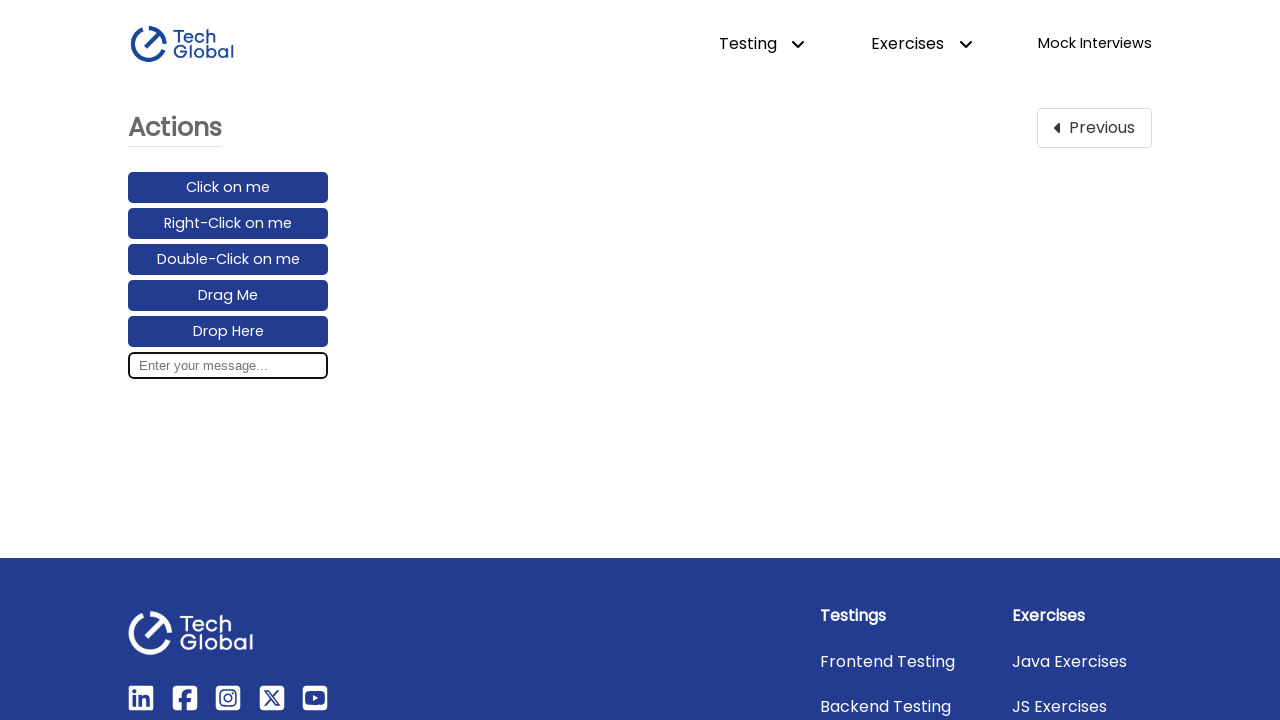

Typed 'Hello World!' into input box
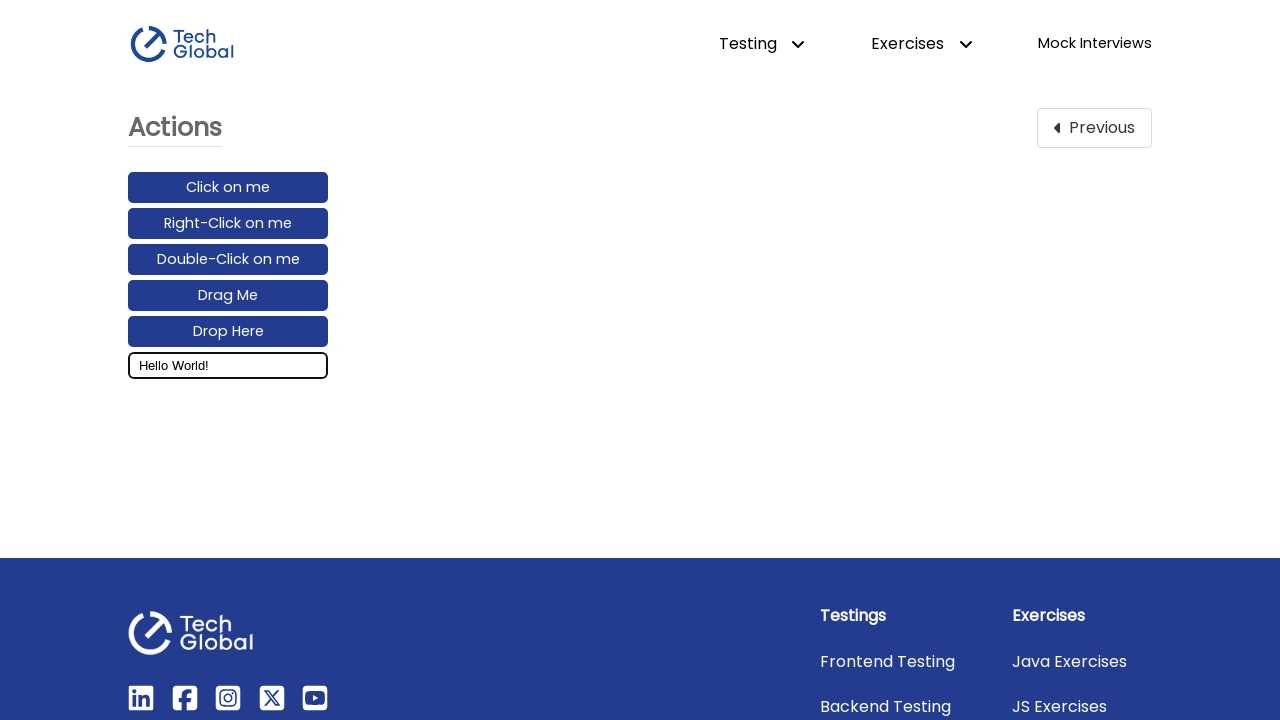

Pressed left arrow key to move cursor
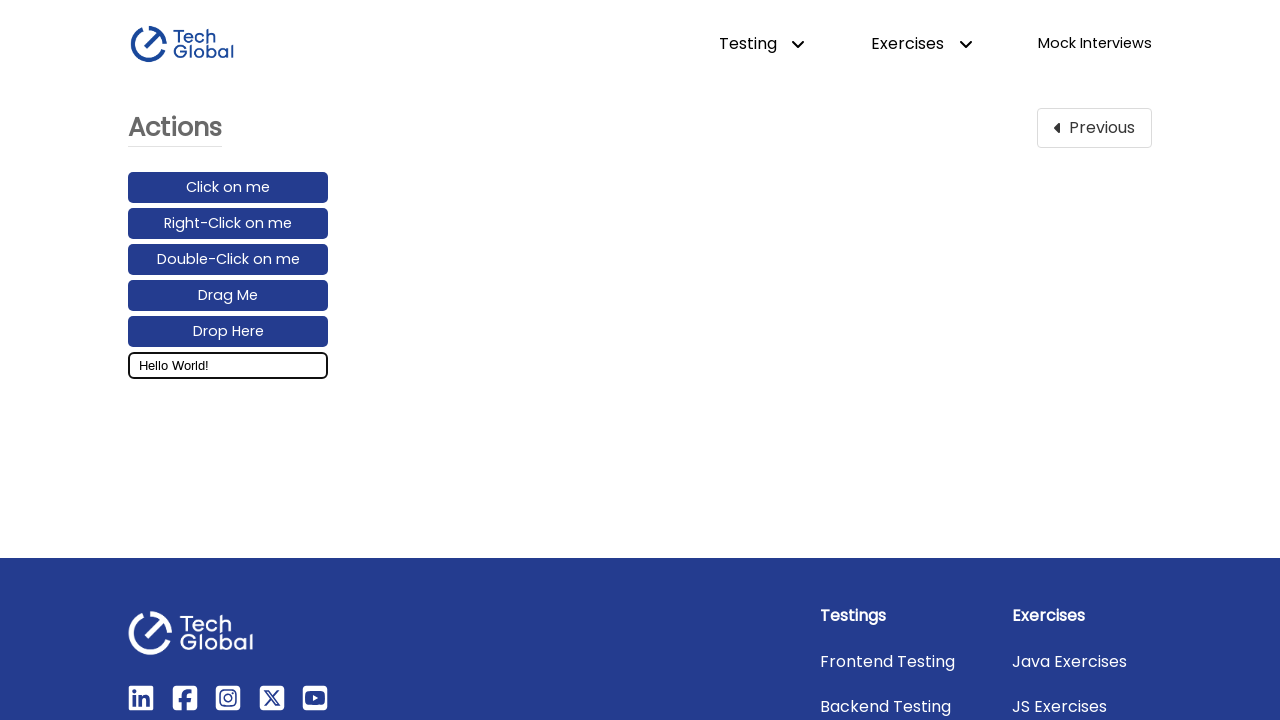

Held Shift key down to start selection
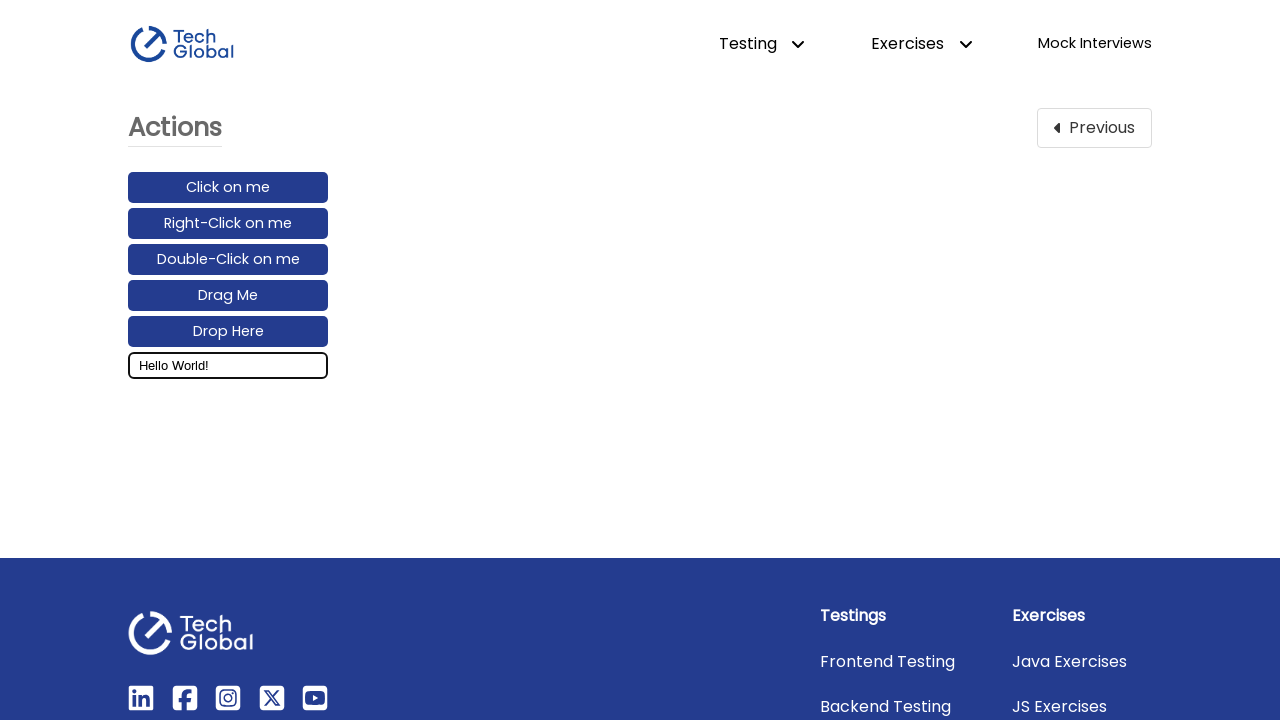

Pressed left arrow key while Shift held (selection step 1/5)
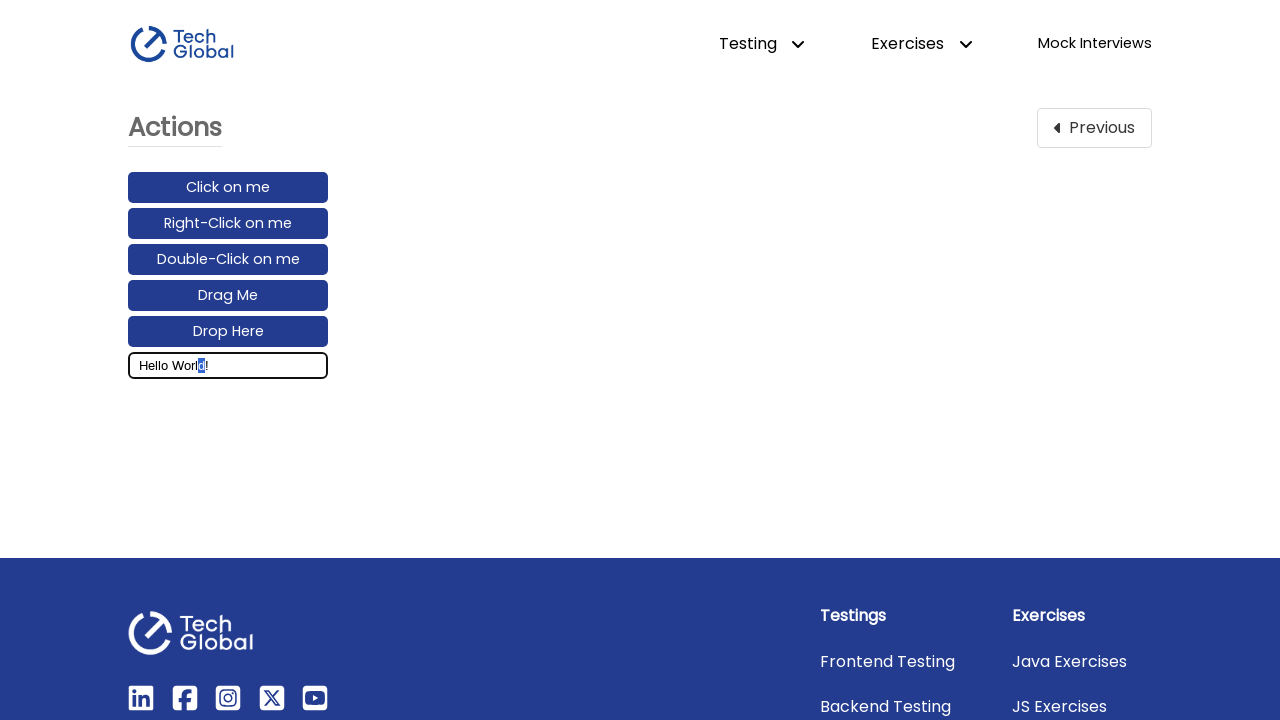

Pressed left arrow key while Shift held (selection step 2/5)
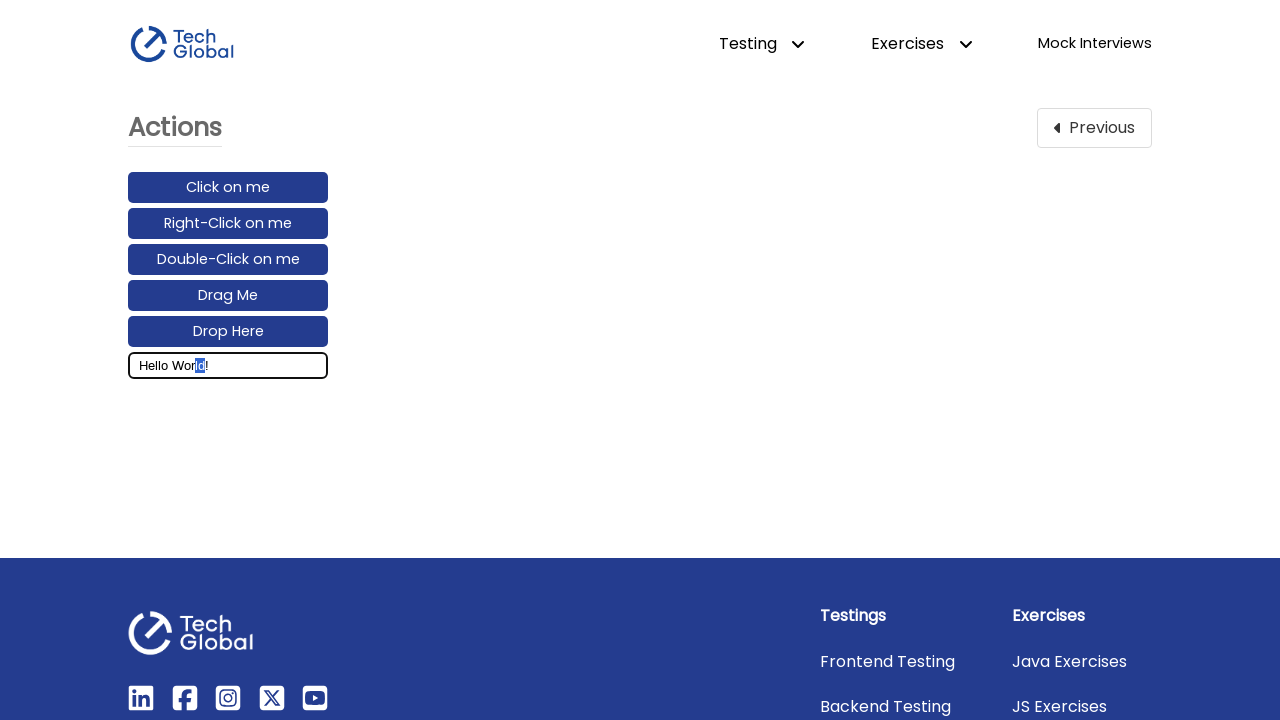

Pressed left arrow key while Shift held (selection step 3/5)
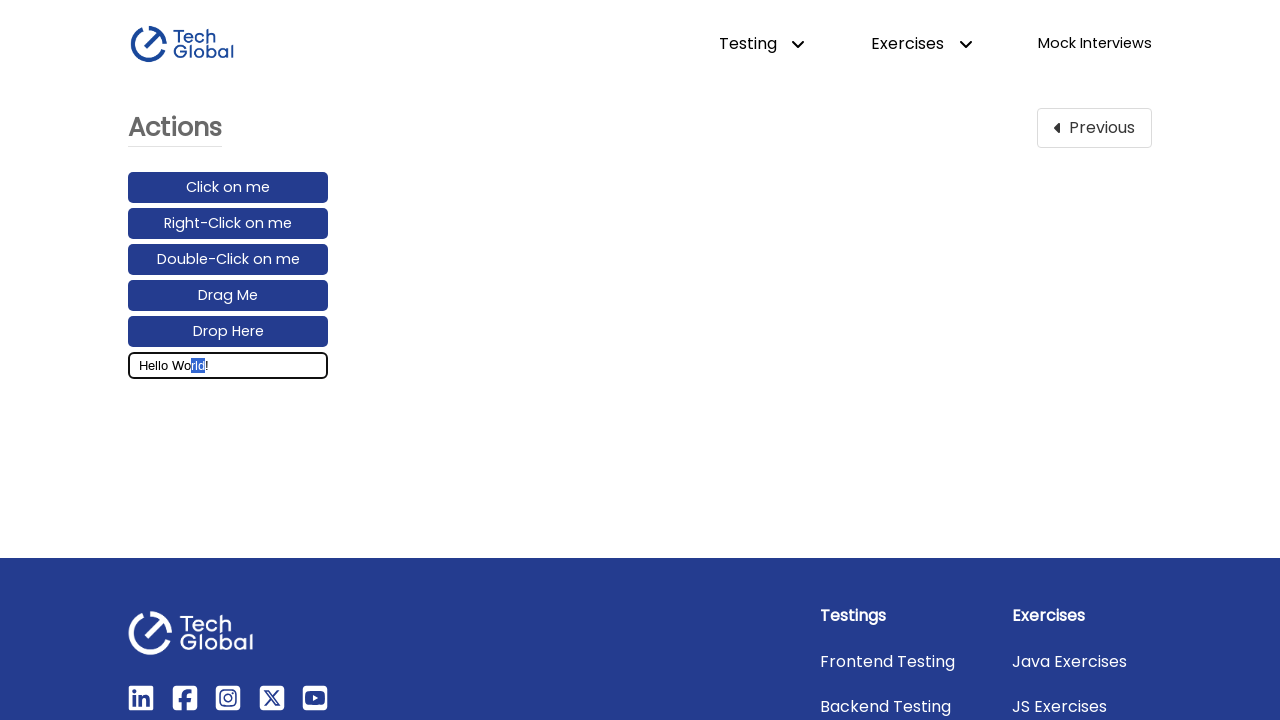

Pressed left arrow key while Shift held (selection step 4/5)
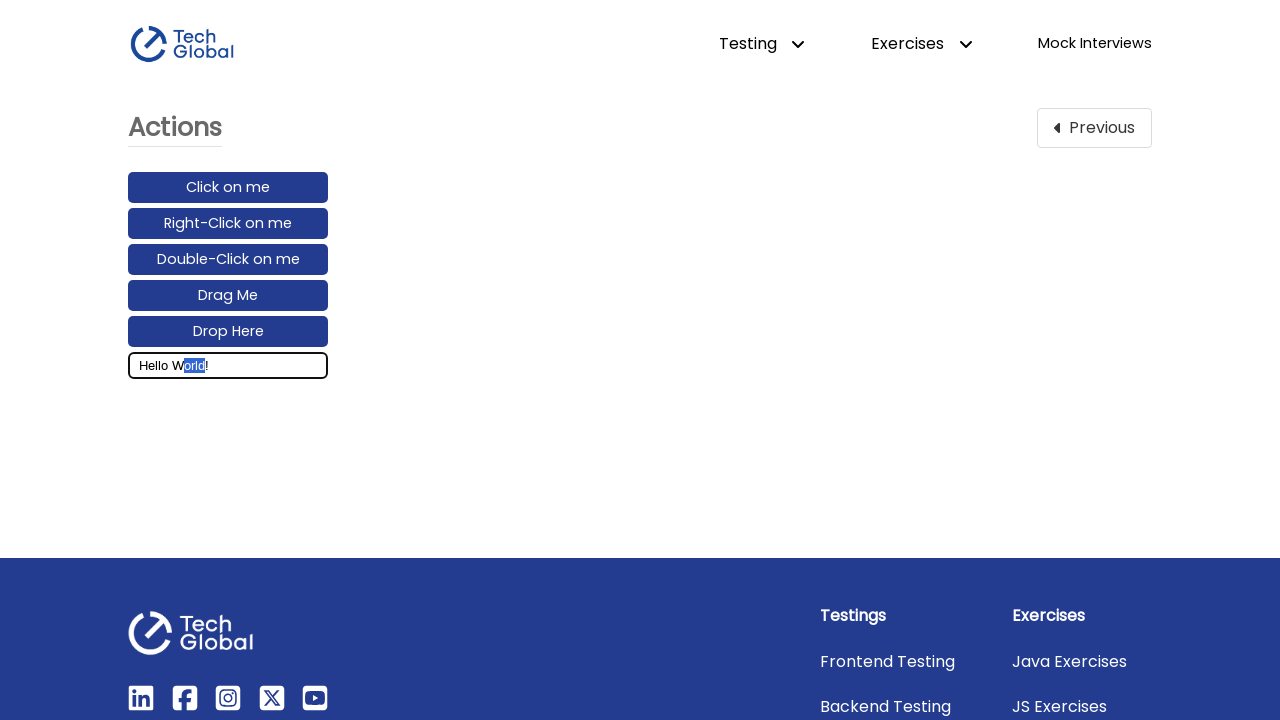

Pressed left arrow key while Shift held (selection step 5/5)
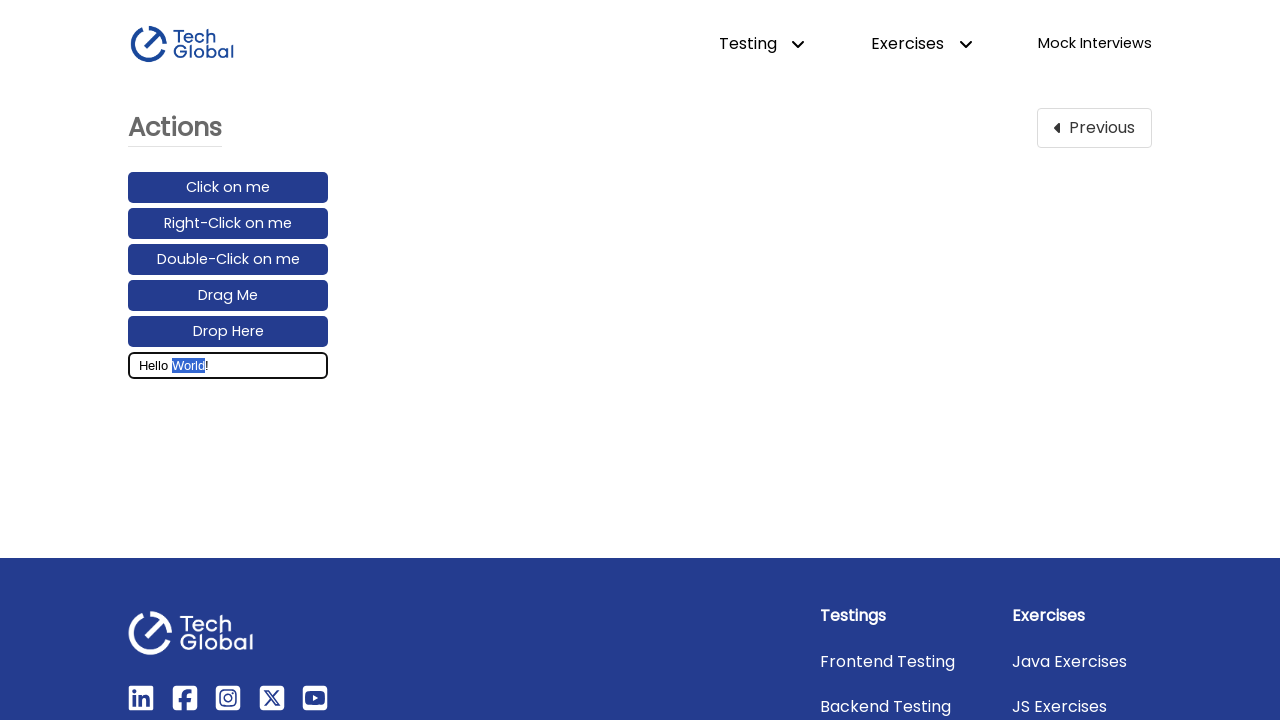

Released Shift key after selecting 'World'
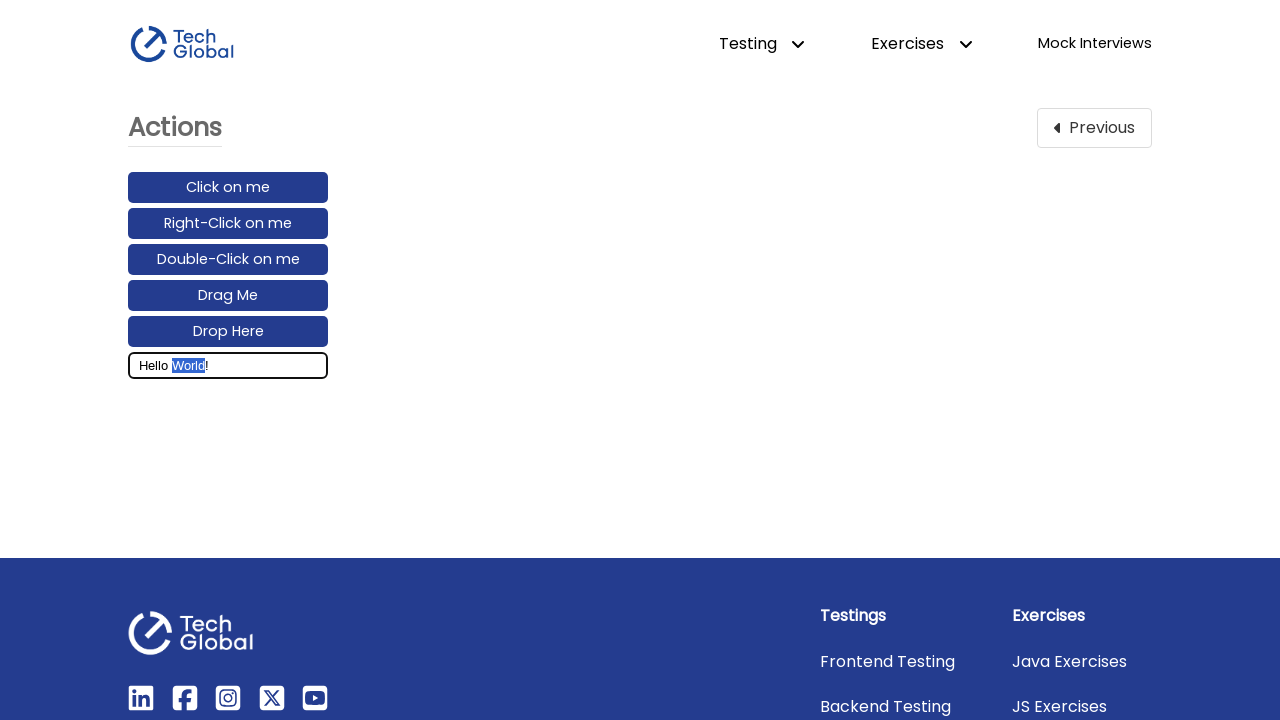

Pressed Backspace to delete selected 'World' text
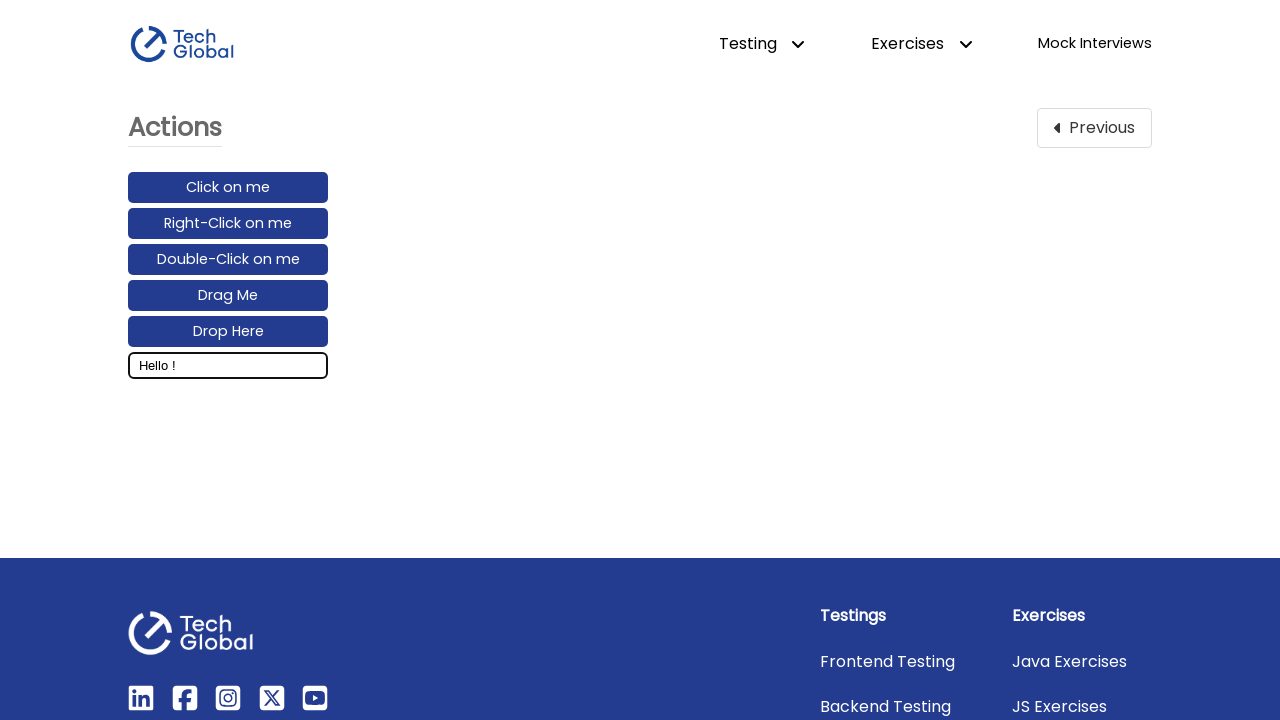

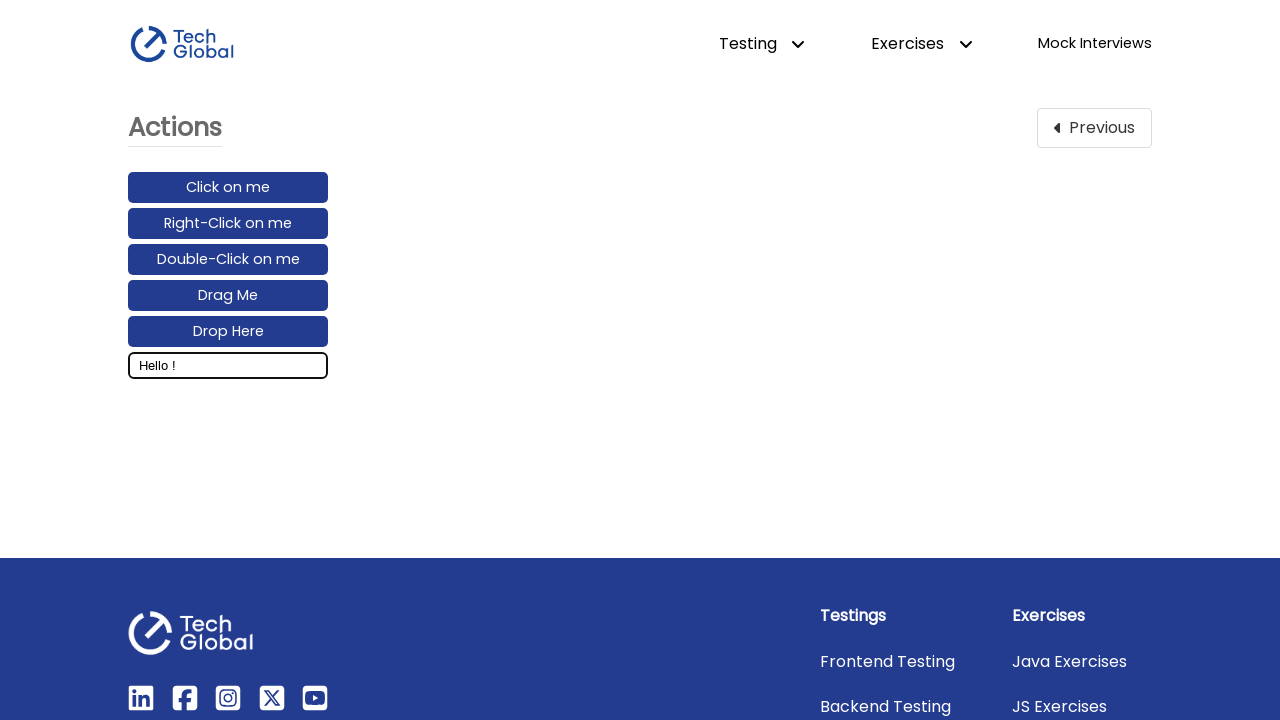